Tests mouse hover functionality by hovering over an element to reveal a dropdown menu, then clicking the "Reload" link option.

Starting URL: https://rahulshettyacademy.com/AutomationPractice/

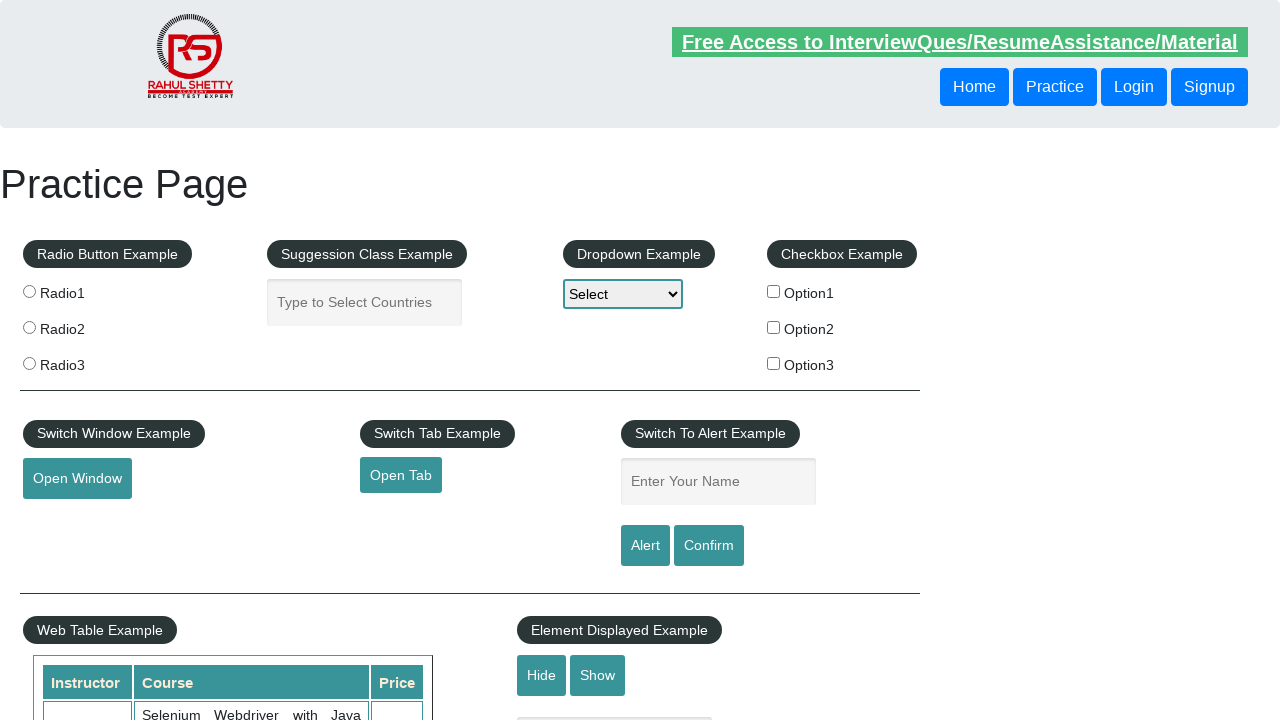

Navigated to AutomationPractice page
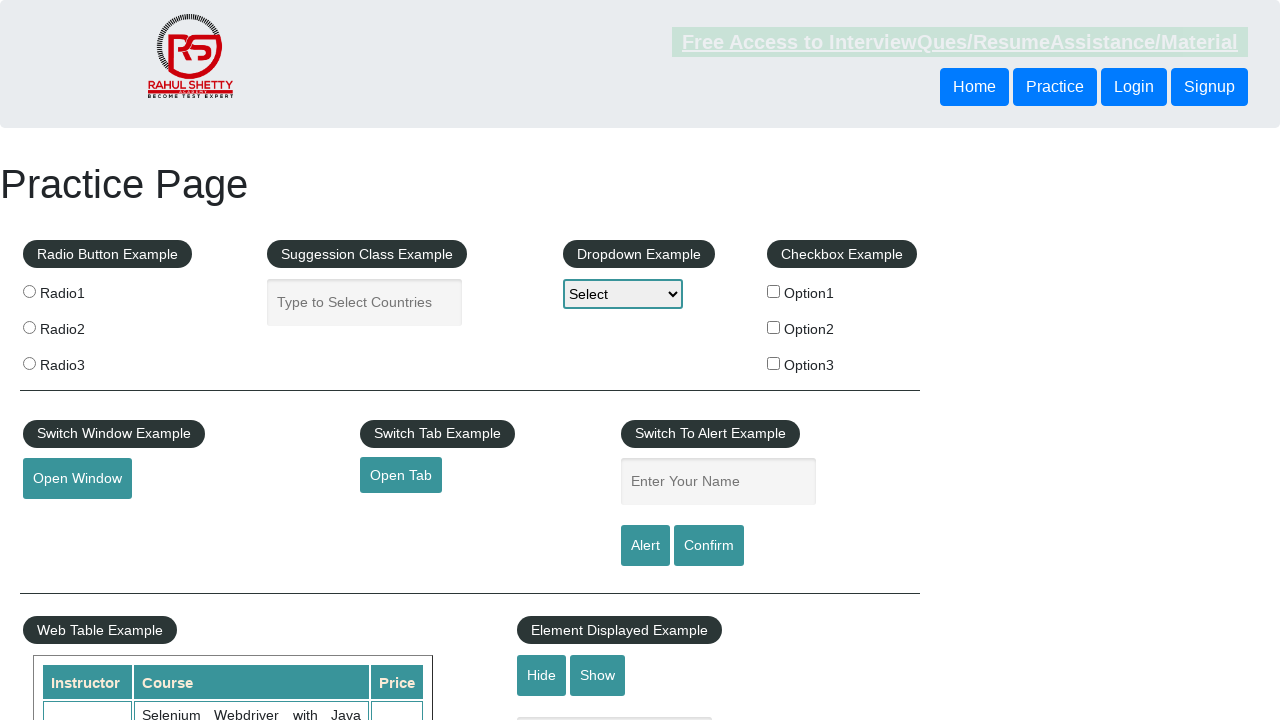

Hovered over mouse hover element to reveal dropdown menu at (83, 361) on #mousehover
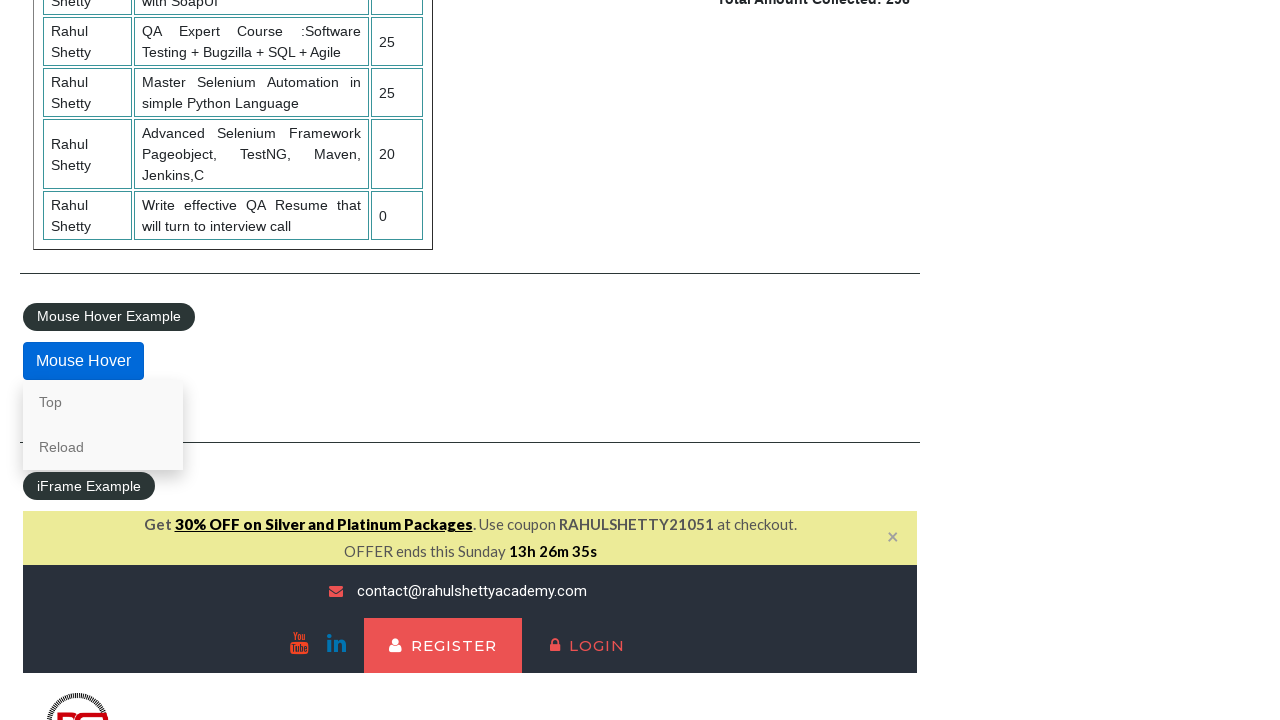

Clicked on 'Reload' link from dropdown menu at (103, 447) on text=Reload
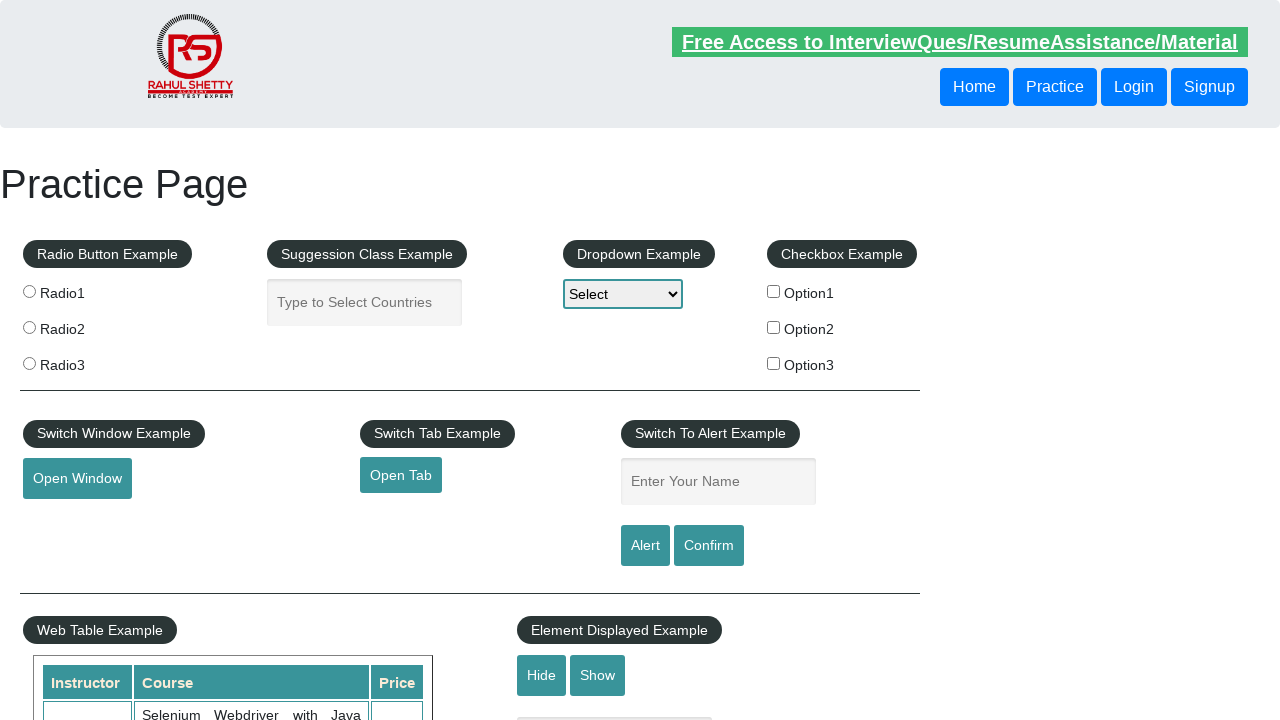

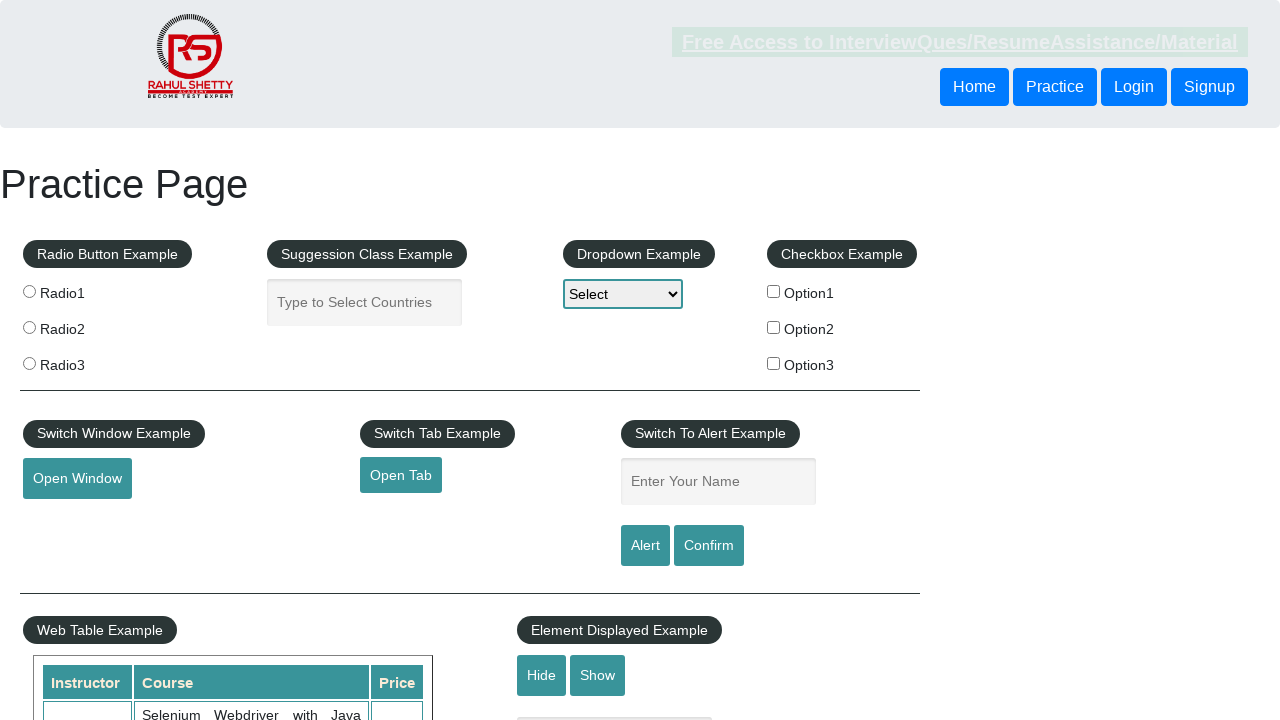